Tests form filling functionality by clicking a calculated link text, then filling out a multi-field form with personal information (first name, last name, city, country) and submitting it

Starting URL: http://suninjuly.github.io/find_link_text

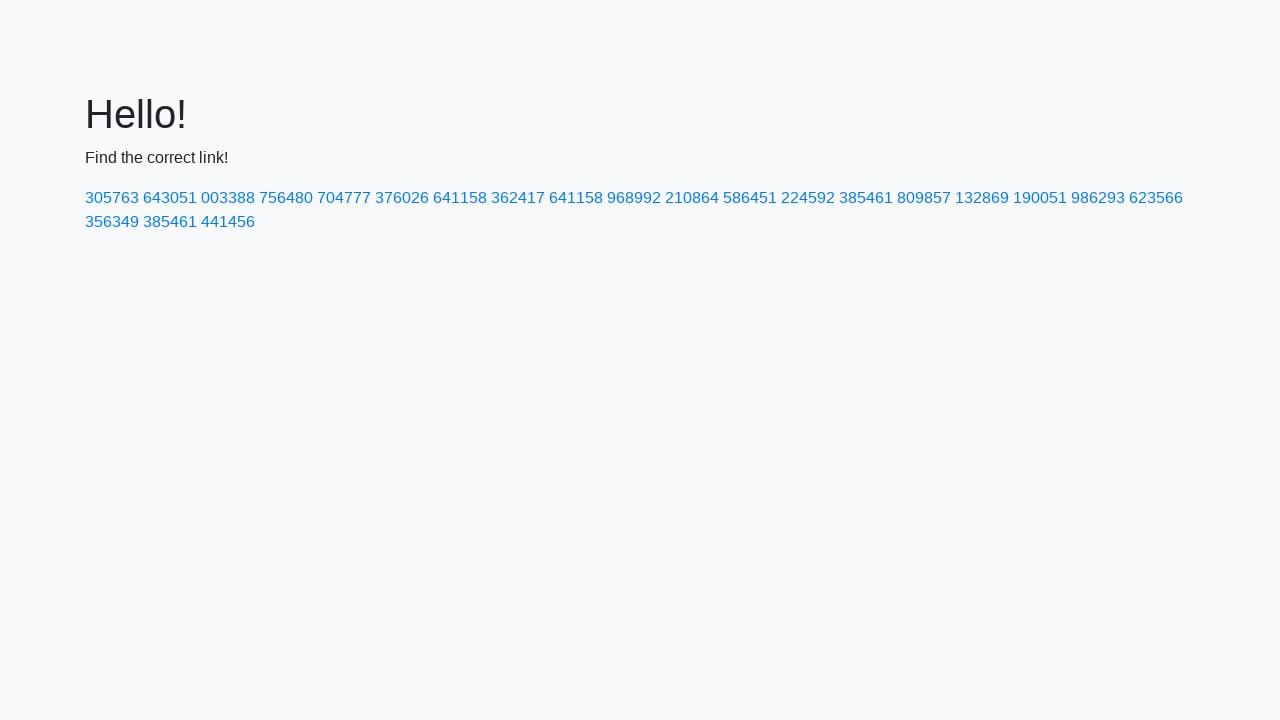

Clicked link with calculated text '224592' at (808, 198) on text=224592
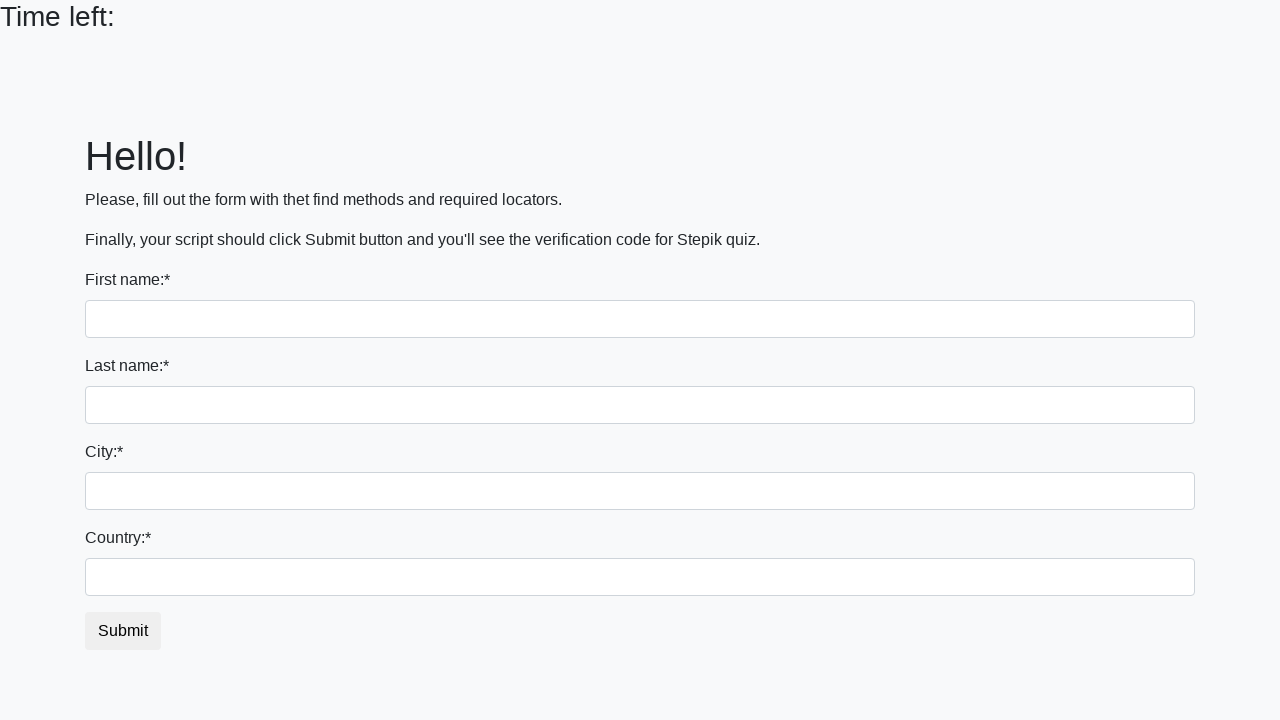

Filled first name field with 'Ivan' on input
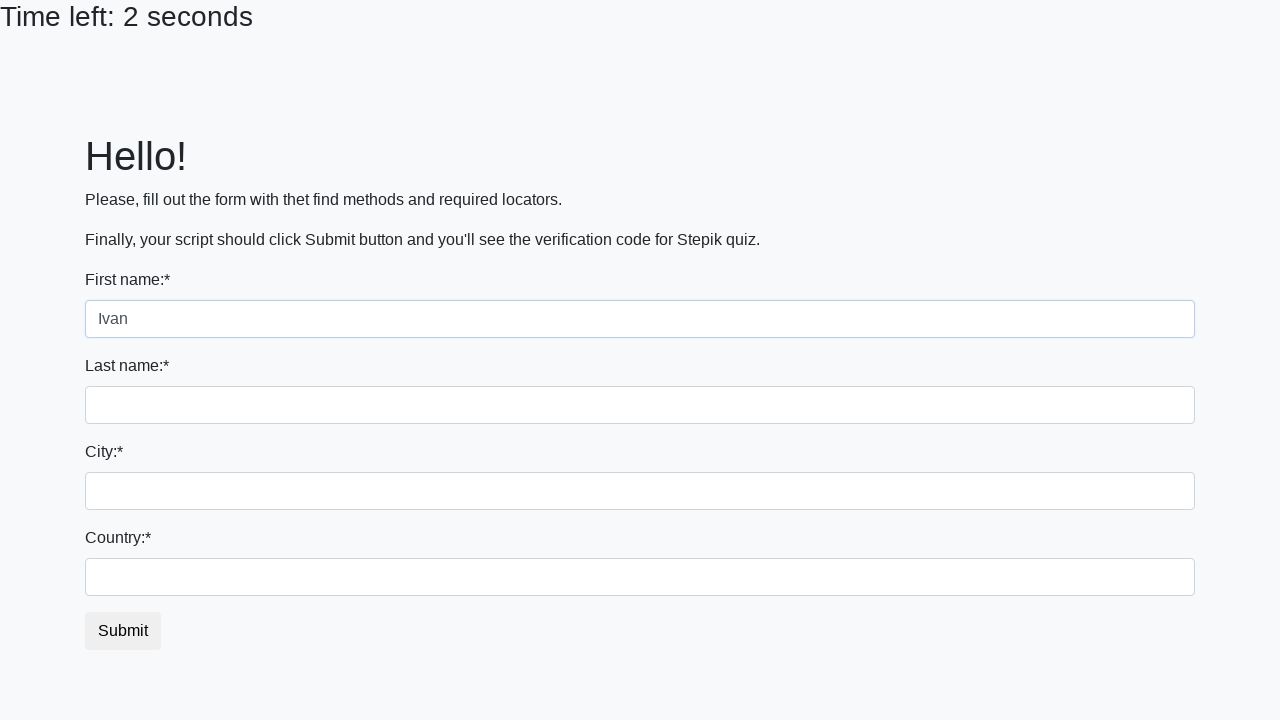

Filled last name field with 'Petrov' on input[name='last_name']
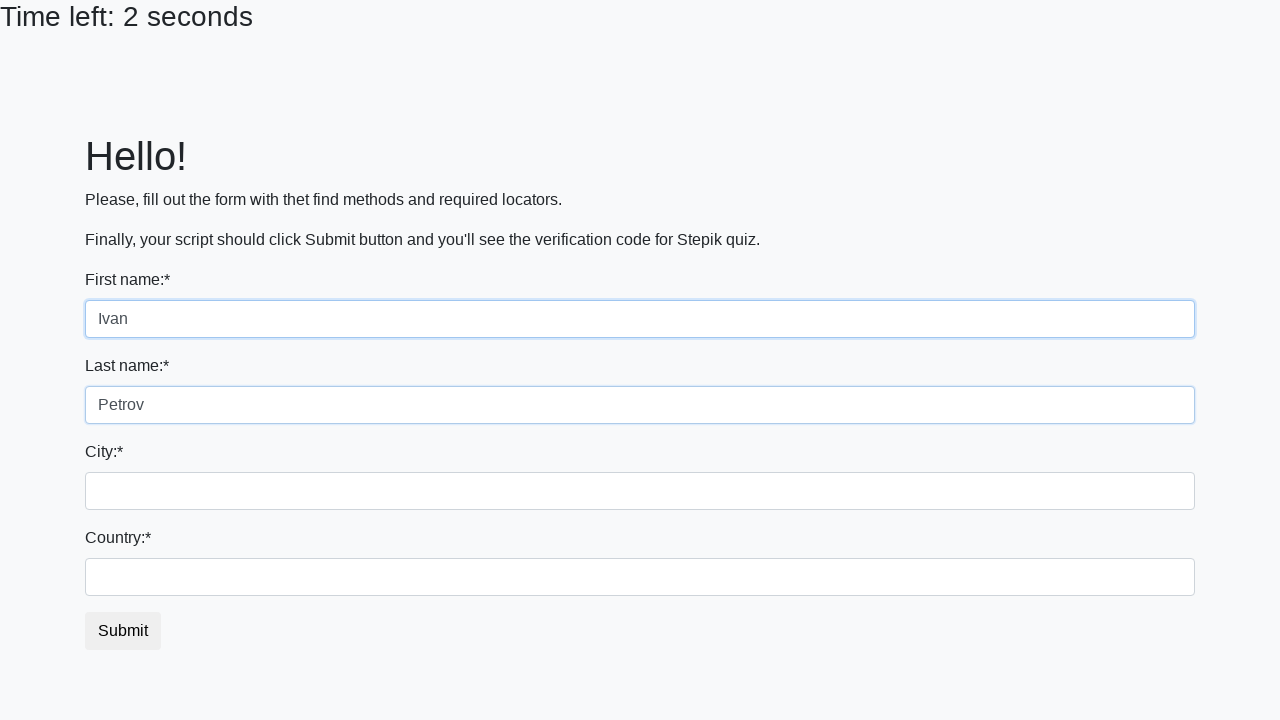

Filled city field with 'Smolensk' on .form-control.city
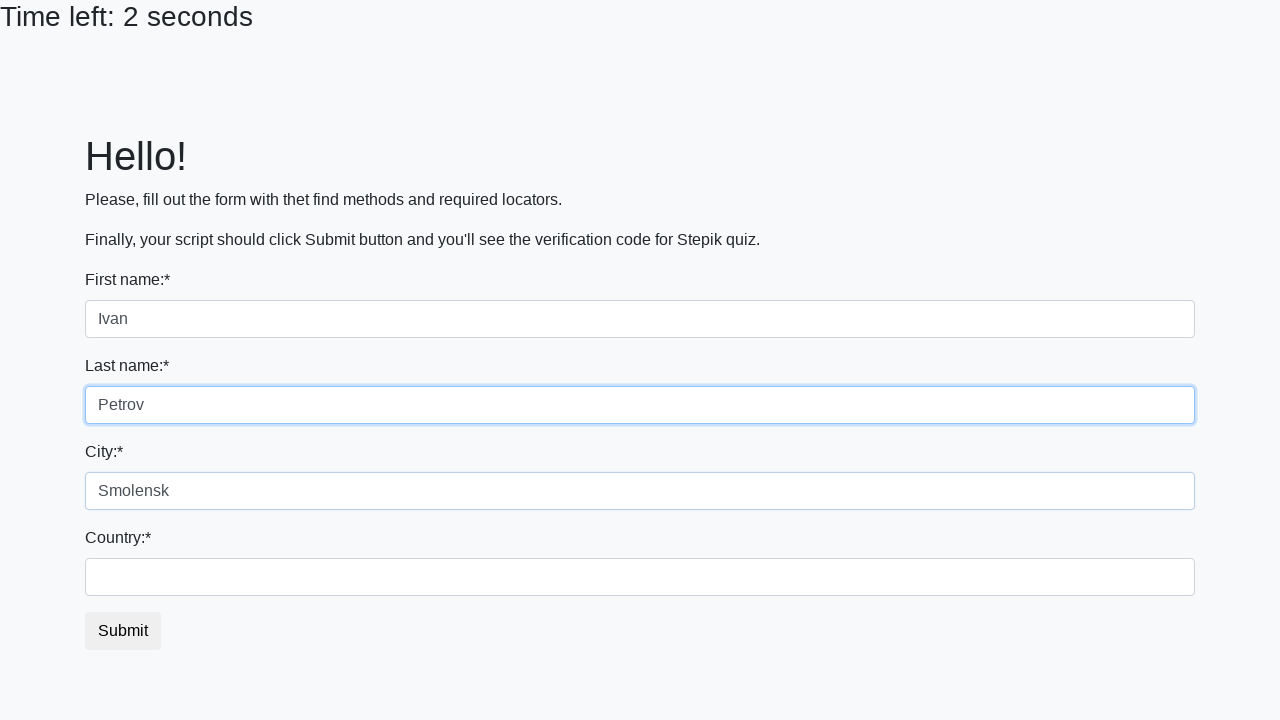

Filled country field with 'Russia' on #country
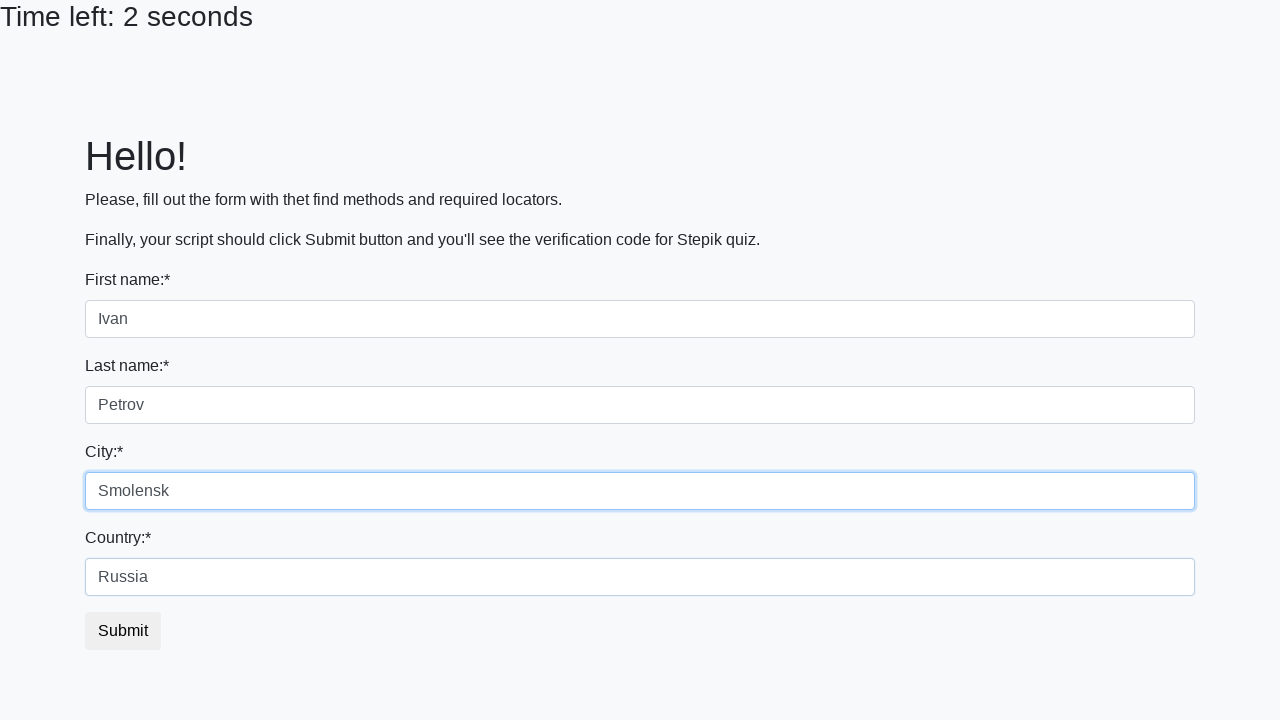

Clicked submit button to complete form submission at (123, 631) on button.btn
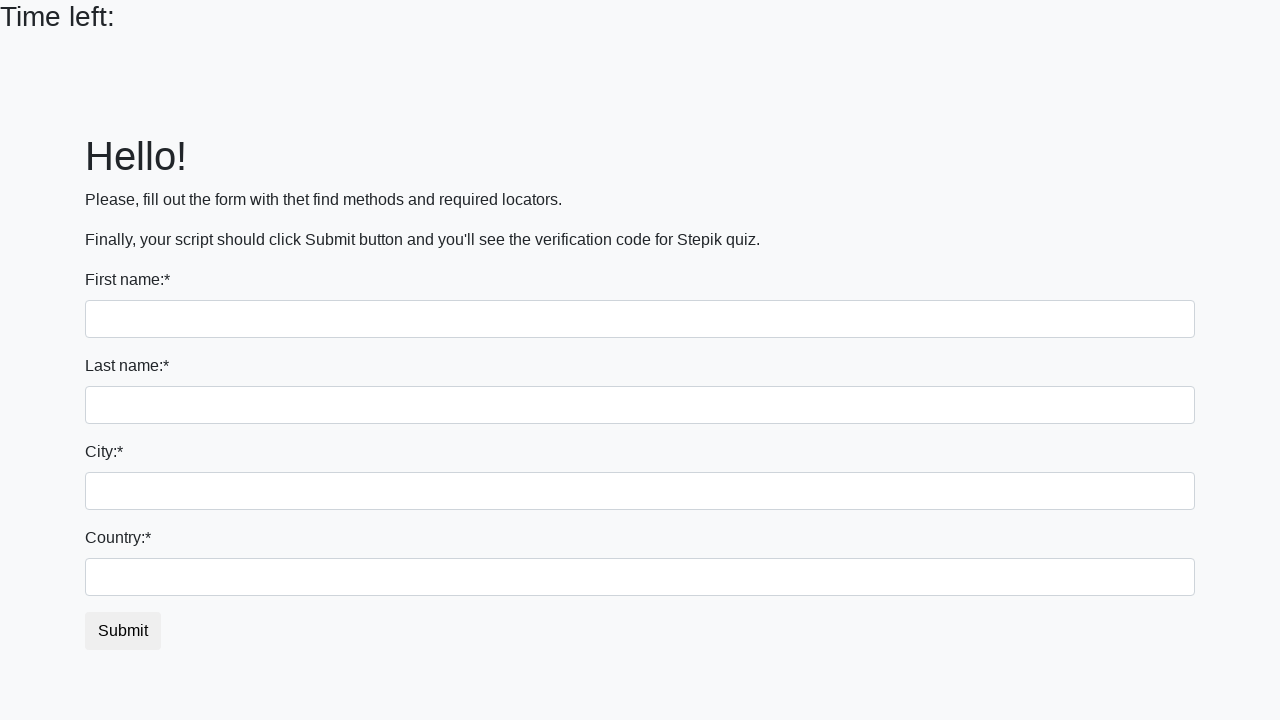

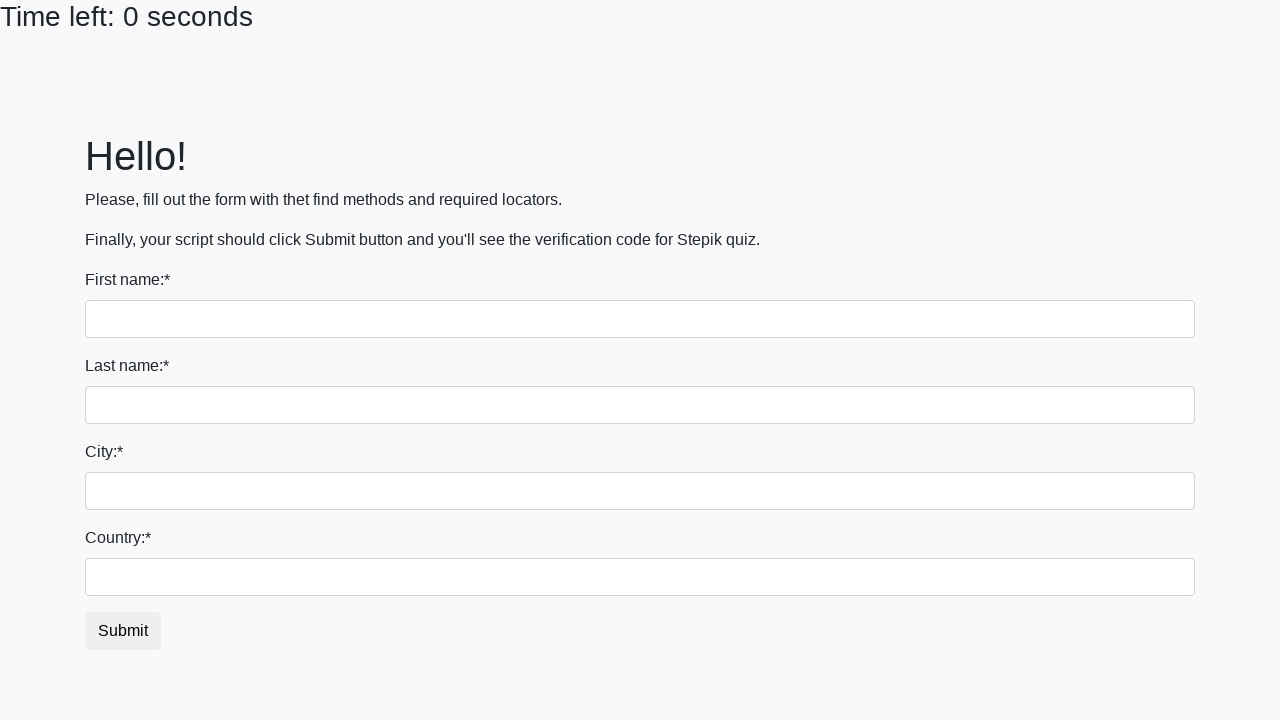